Tests clearing the complete state of all items by checking and unchecking the toggle all checkbox

Starting URL: https://demo.playwright.dev/todomvc

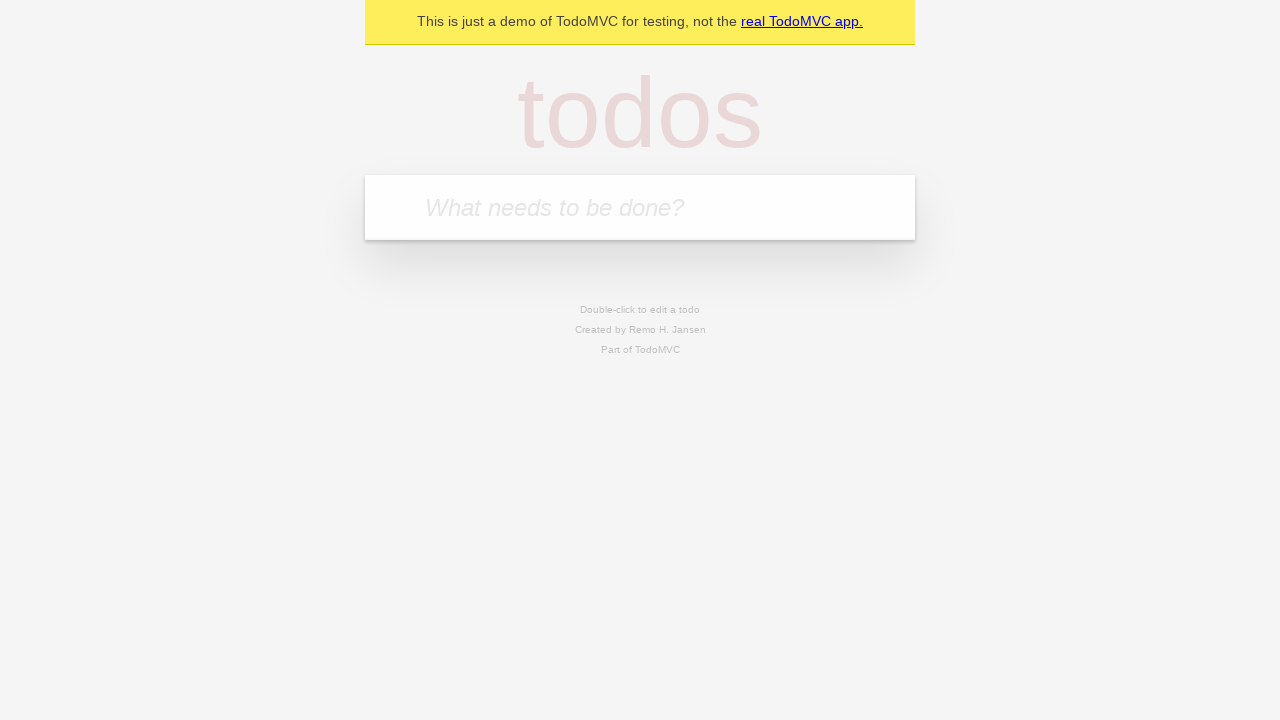

Filled todo input with 'buy some cheese' on internal:attr=[placeholder="What needs to be done?"i]
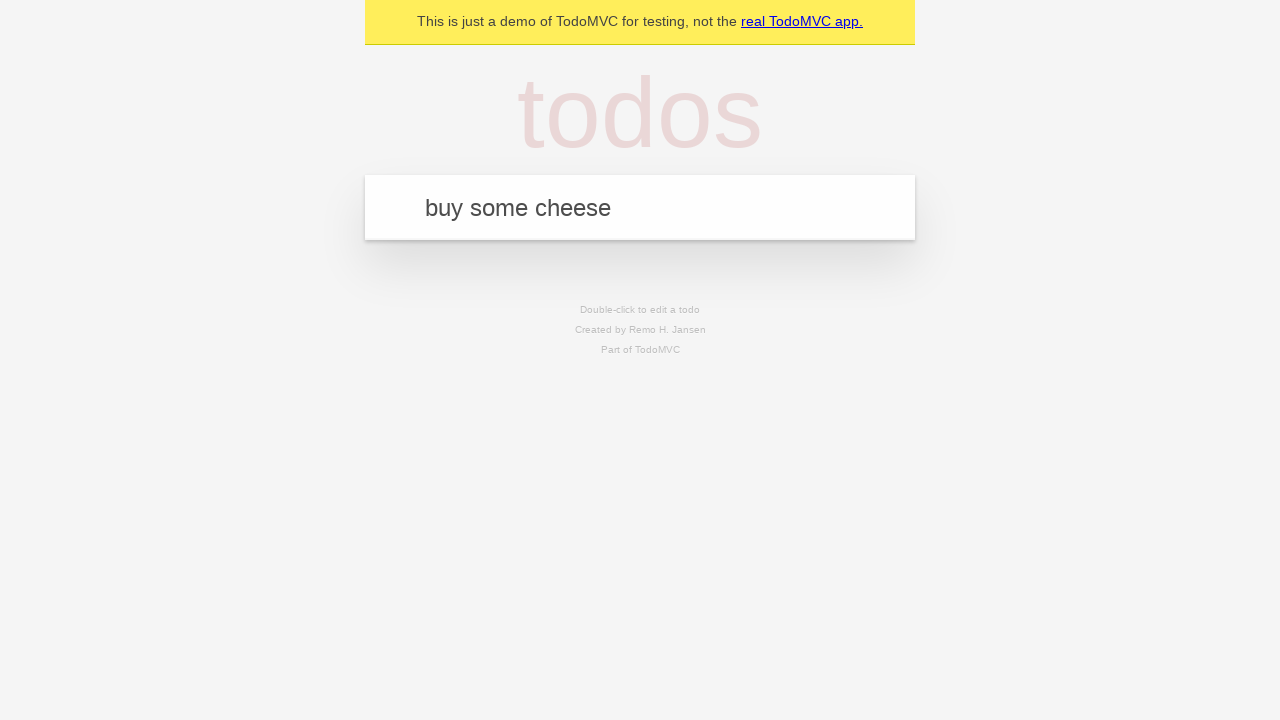

Pressed Enter to add todo 'buy some cheese' on internal:attr=[placeholder="What needs to be done?"i]
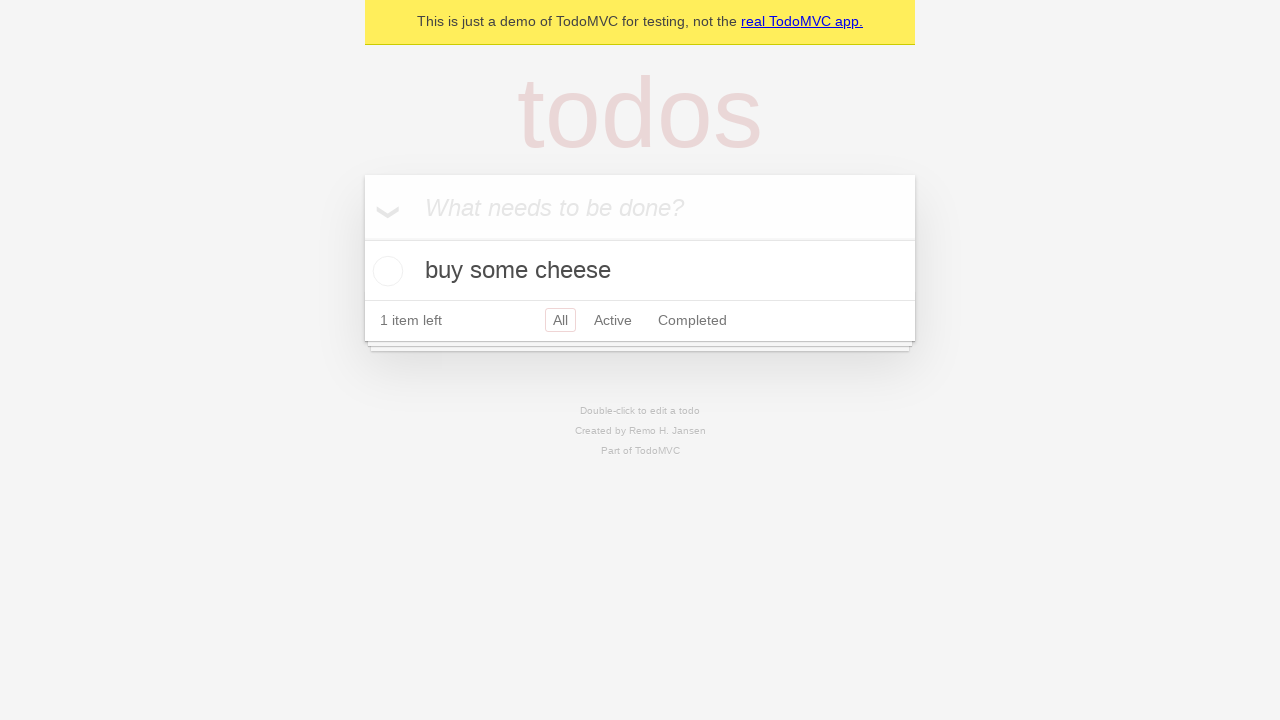

Filled todo input with 'feed the cat' on internal:attr=[placeholder="What needs to be done?"i]
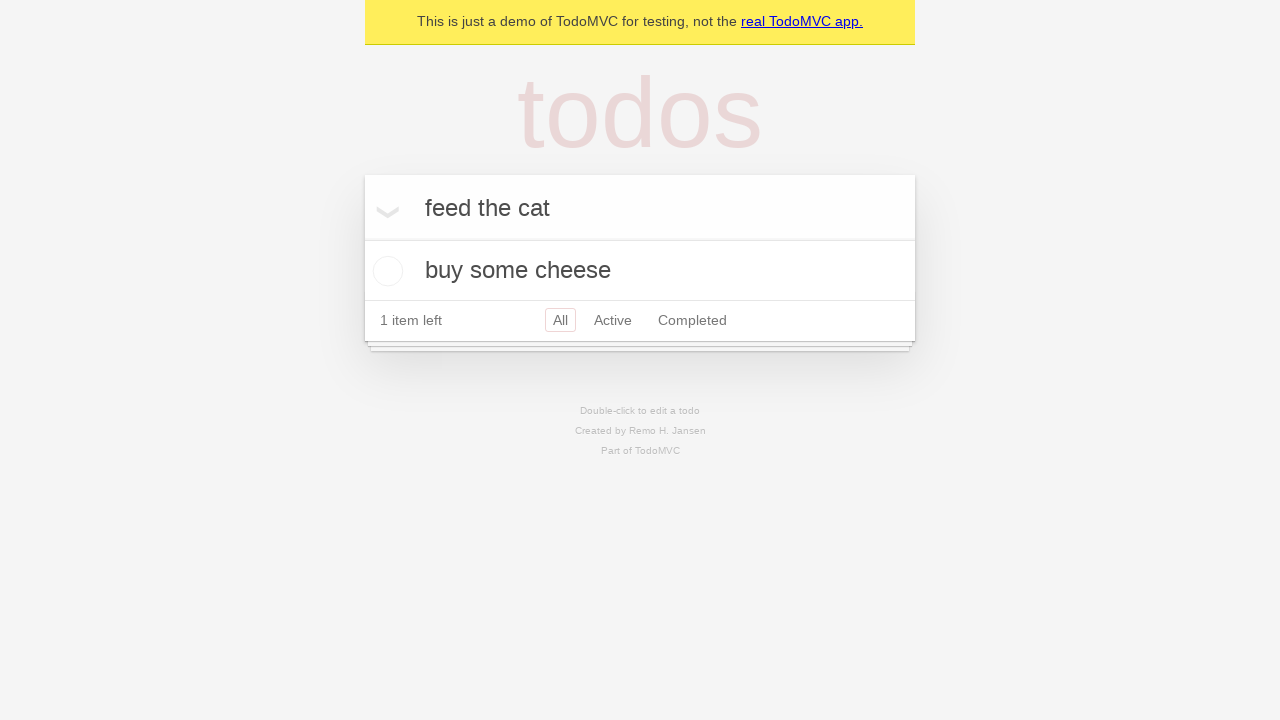

Pressed Enter to add todo 'feed the cat' on internal:attr=[placeholder="What needs to be done?"i]
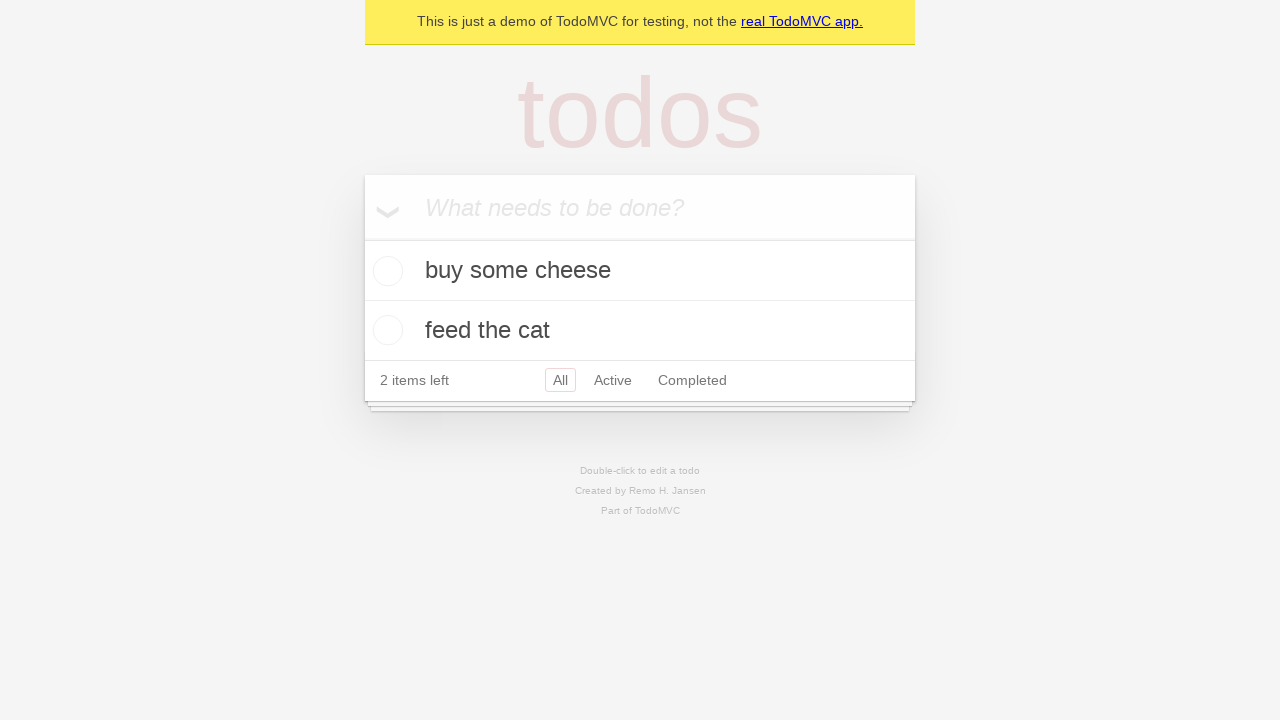

Filled todo input with 'book a doctors appointment' on internal:attr=[placeholder="What needs to be done?"i]
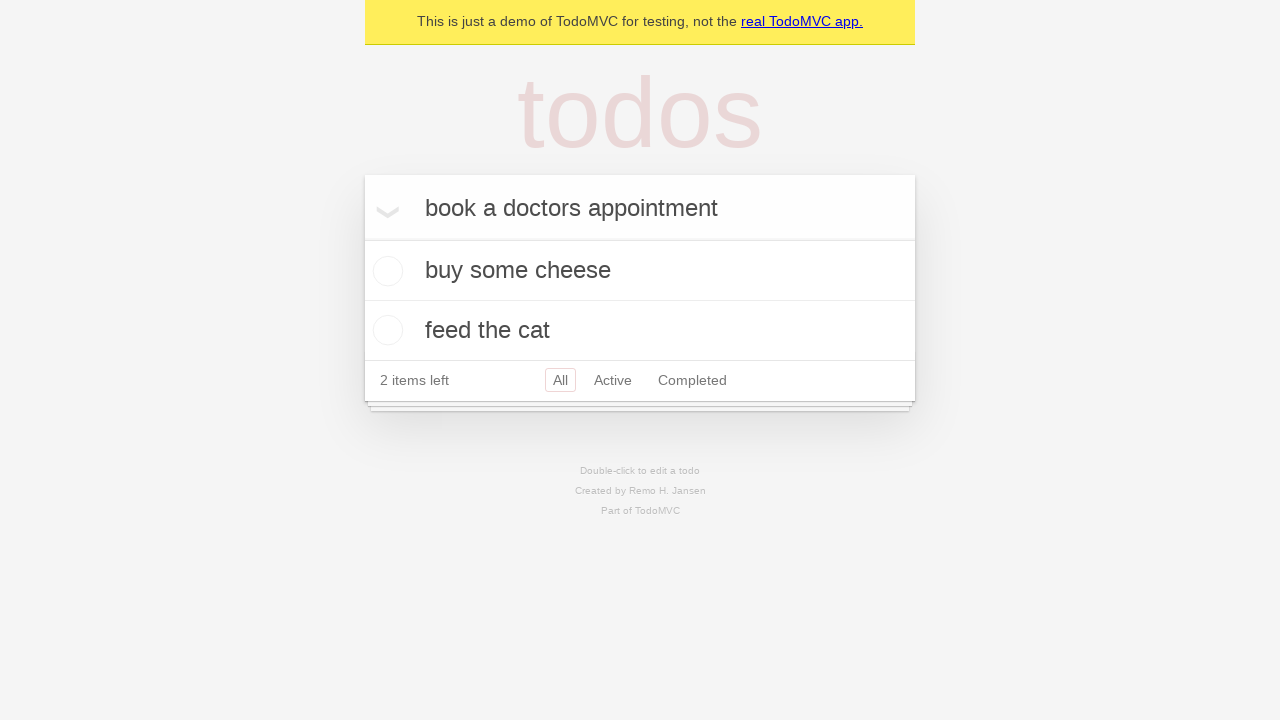

Pressed Enter to add todo 'book a doctors appointment' on internal:attr=[placeholder="What needs to be done?"i]
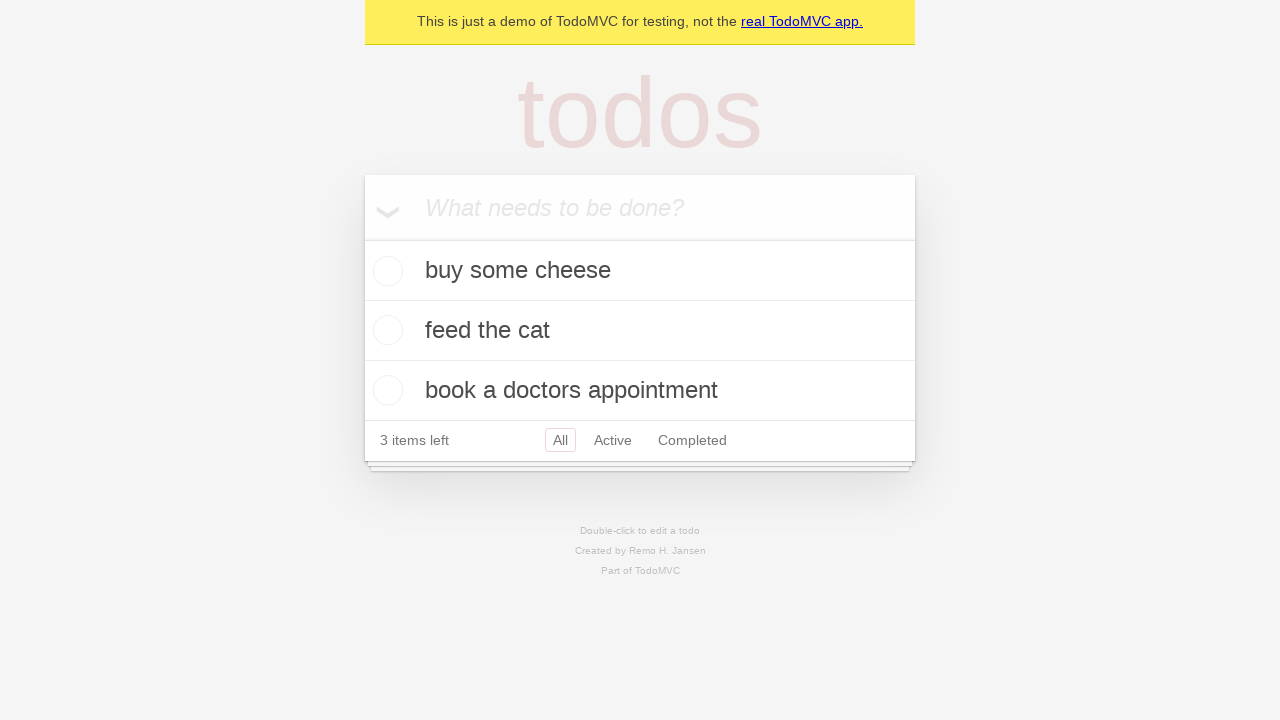

All three todos loaded and visible
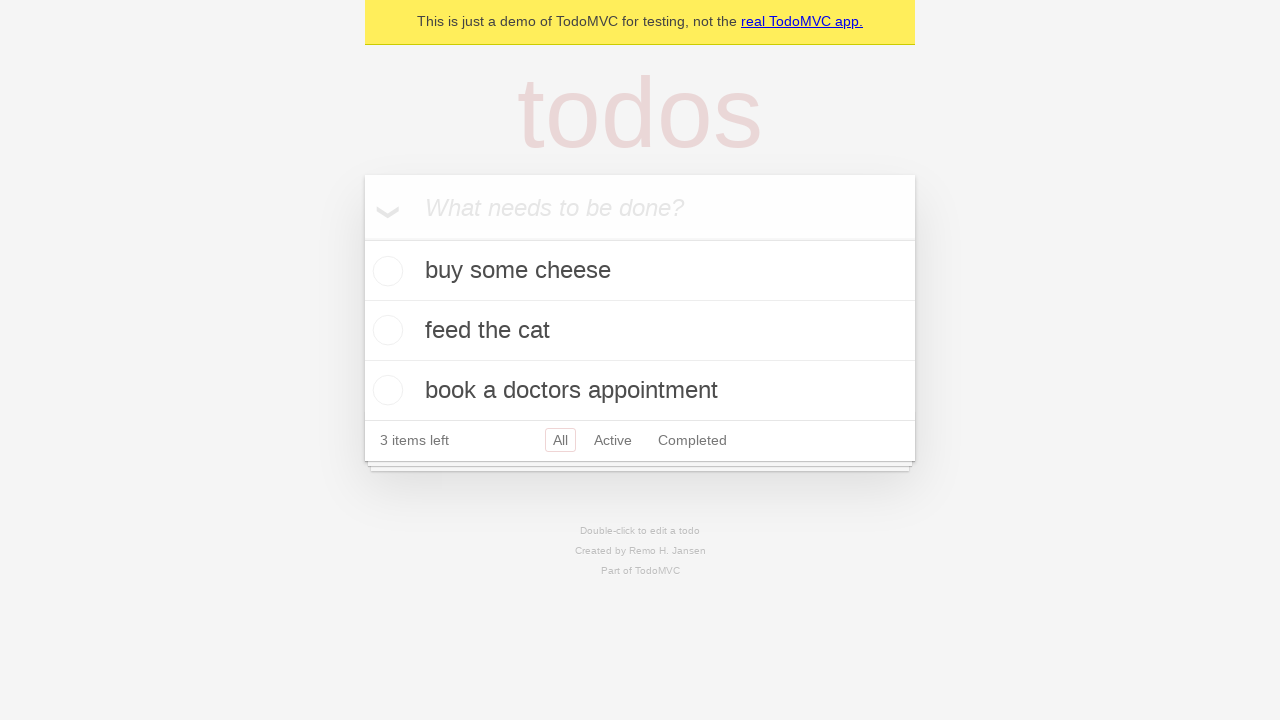

Clicked toggle all checkbox to mark all todos as complete at (362, 238) on internal:label="Mark all as complete"i
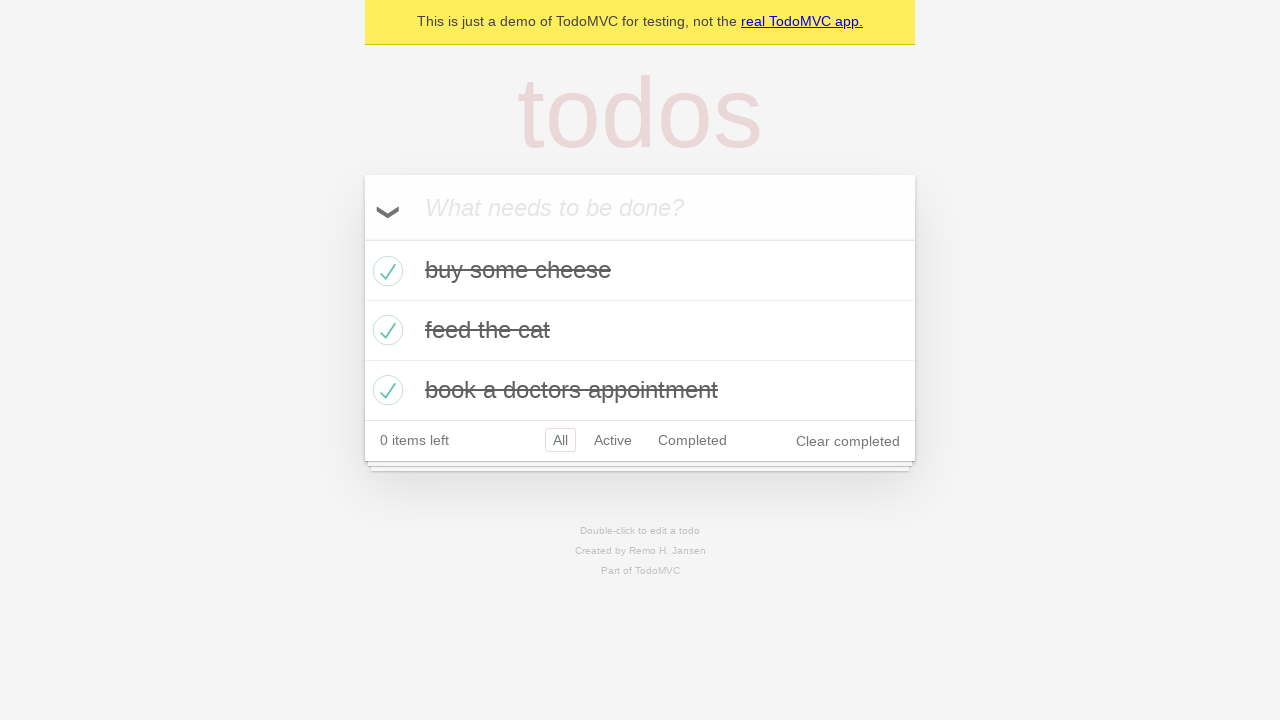

Clicked toggle all checkbox to uncheck all todos and clear complete state at (362, 238) on internal:label="Mark all as complete"i
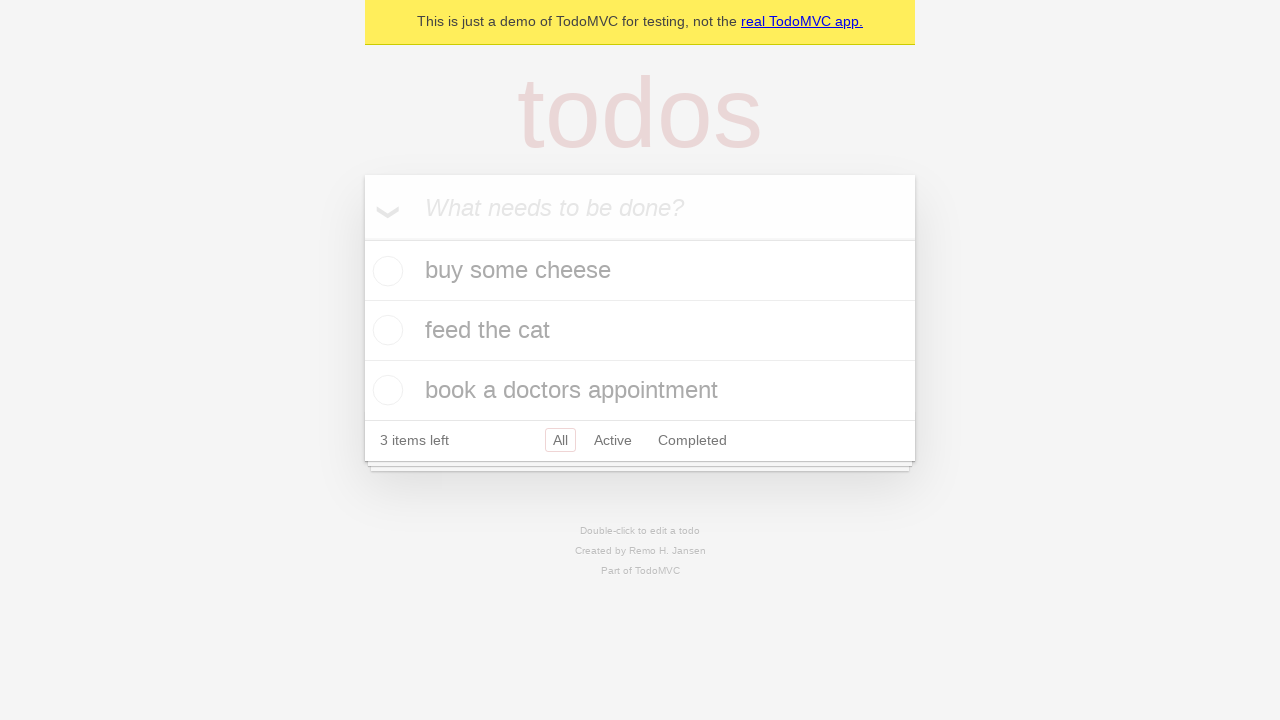

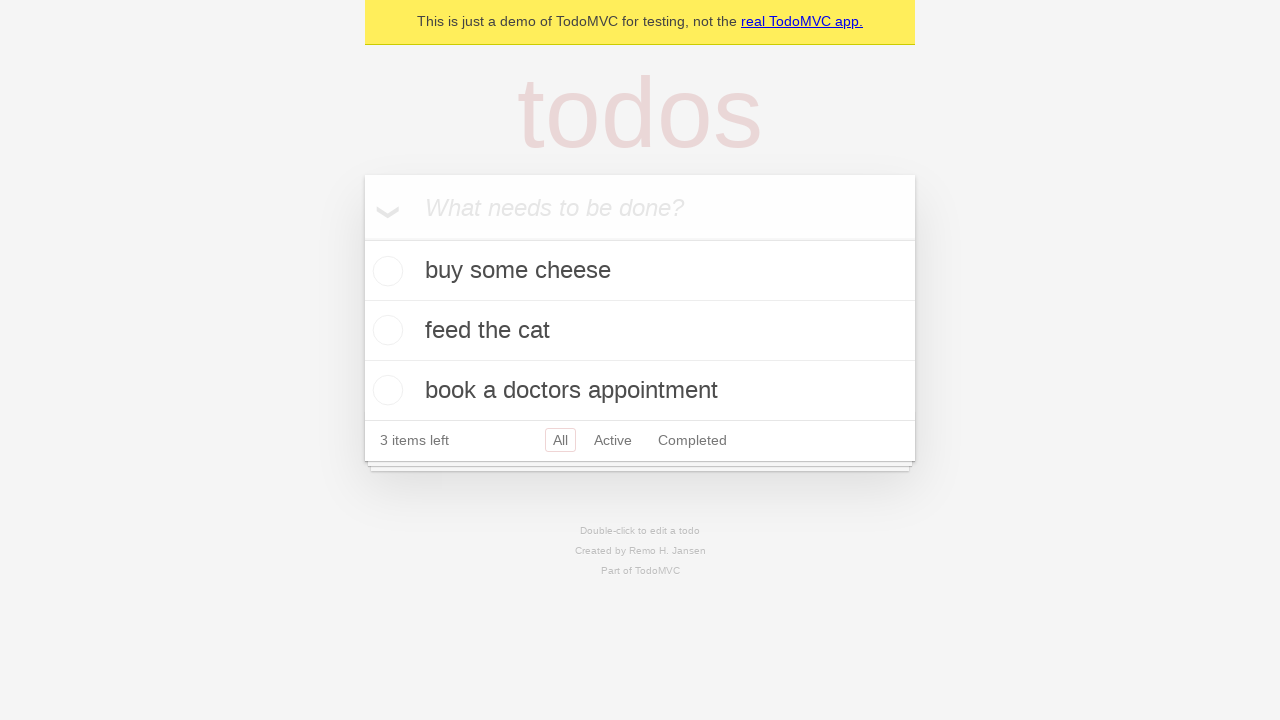